Tests the search functionality by searching for a programming language by name and verifying that search results contain the searched term

Starting URL: https://www.99-bottles-of-beer.net/

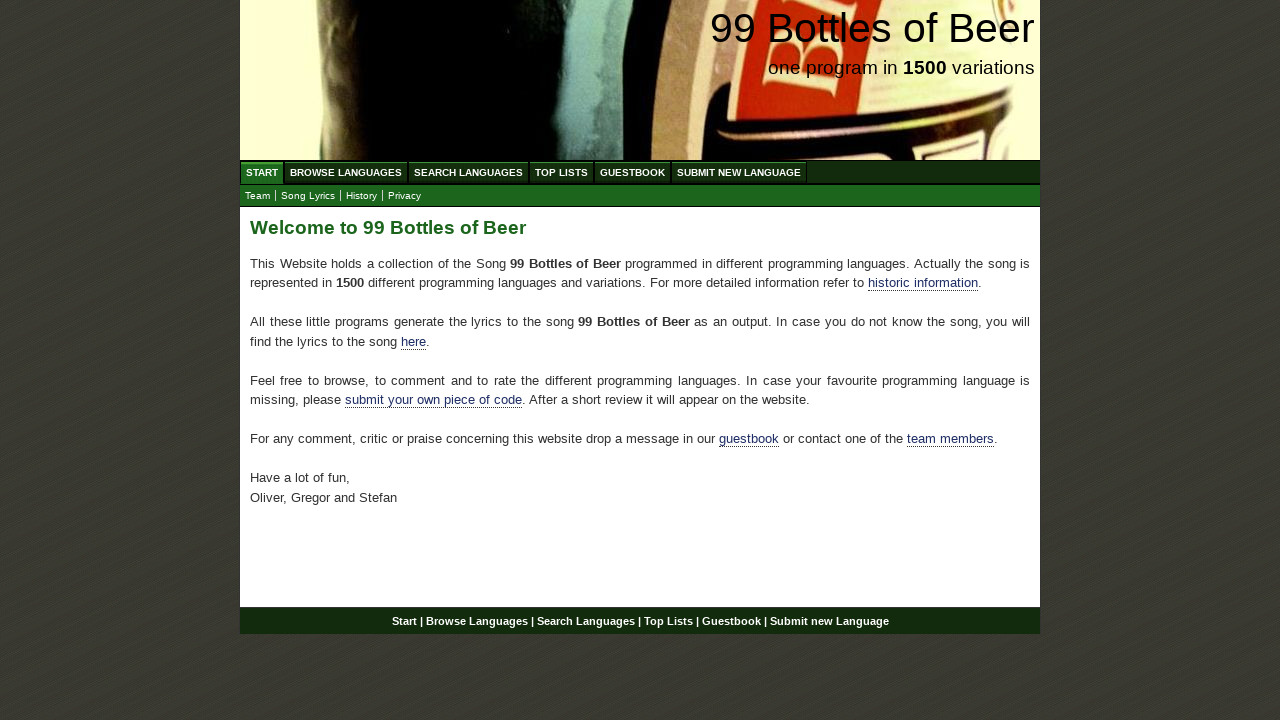

Clicked on Search Languages menu at (468, 172) on xpath=//ul[@id='menu']/li/a[@href='/search.html']
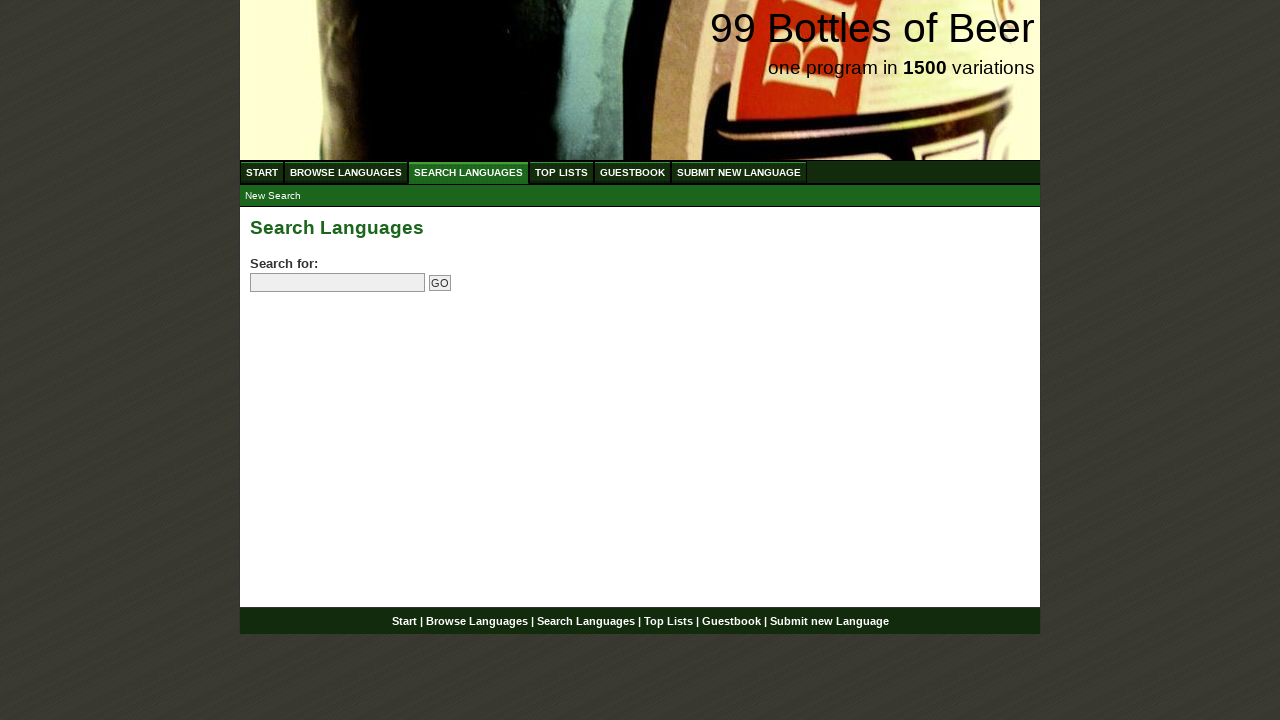

Clicked on the search field at (338, 283) on input[name='search']
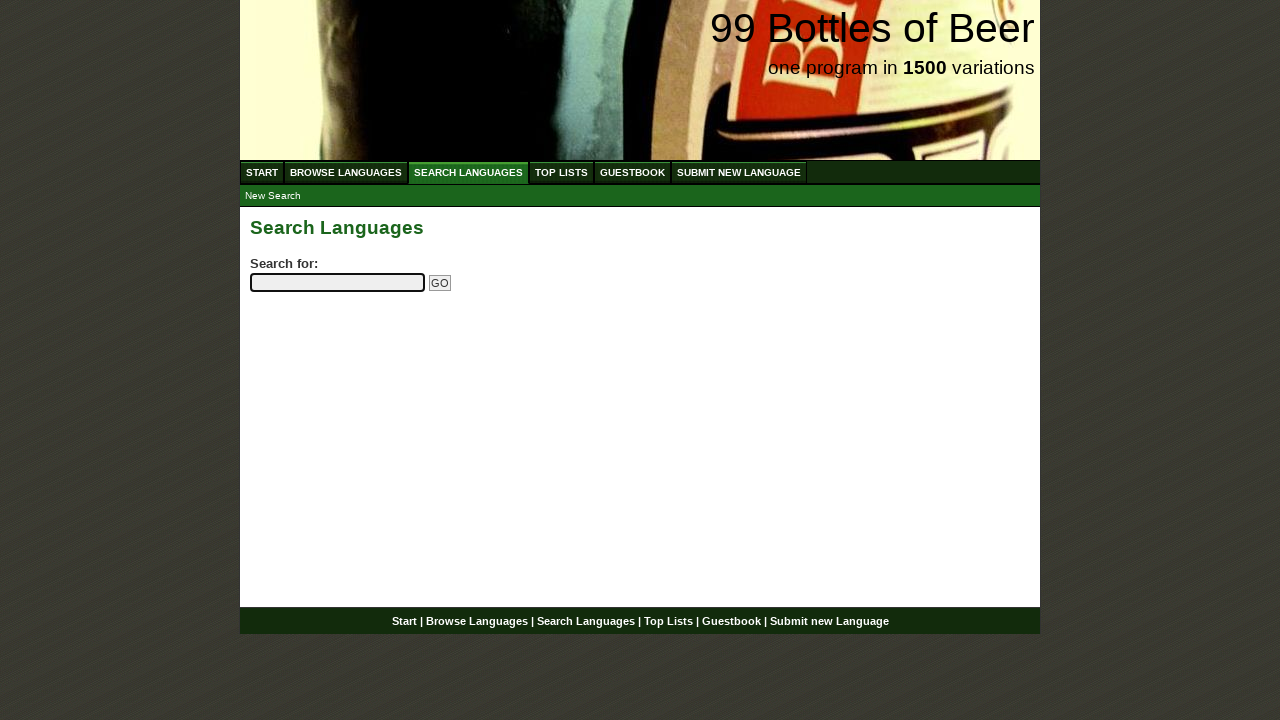

Filled search field with 'python' on input[name='search']
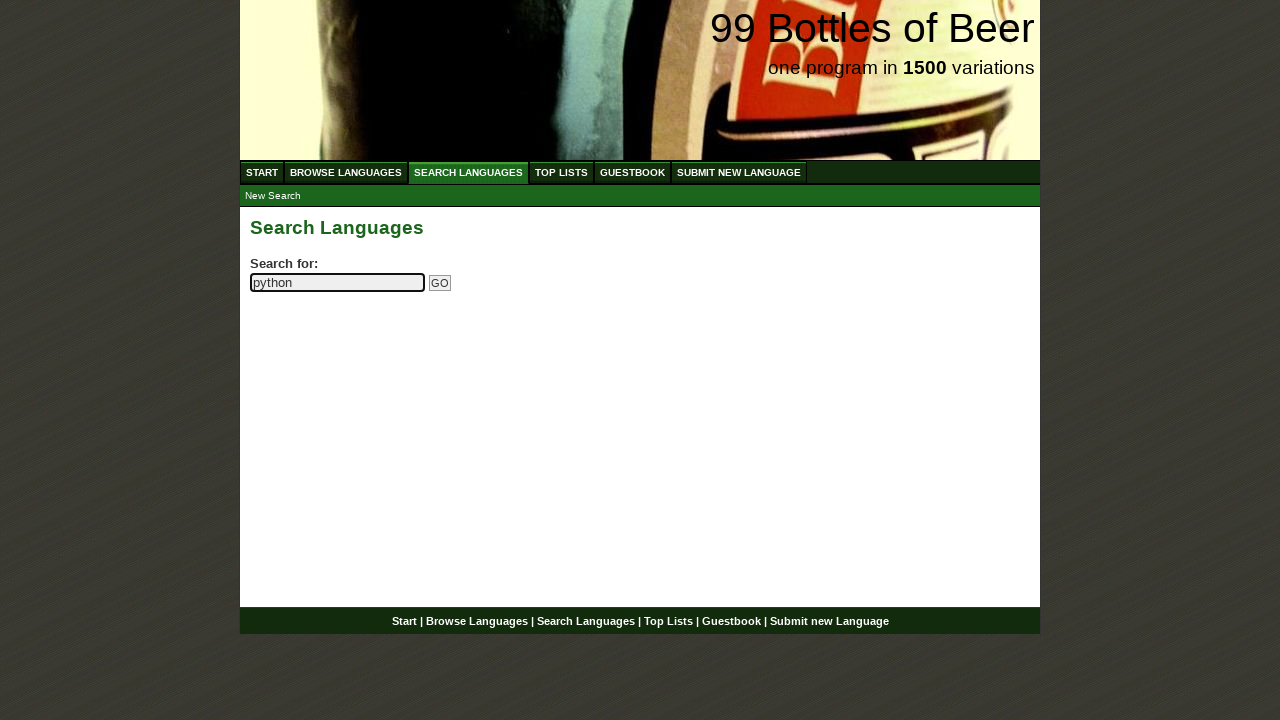

Clicked the Go button to submit search at (440, 283) on input[name='submitsearch']
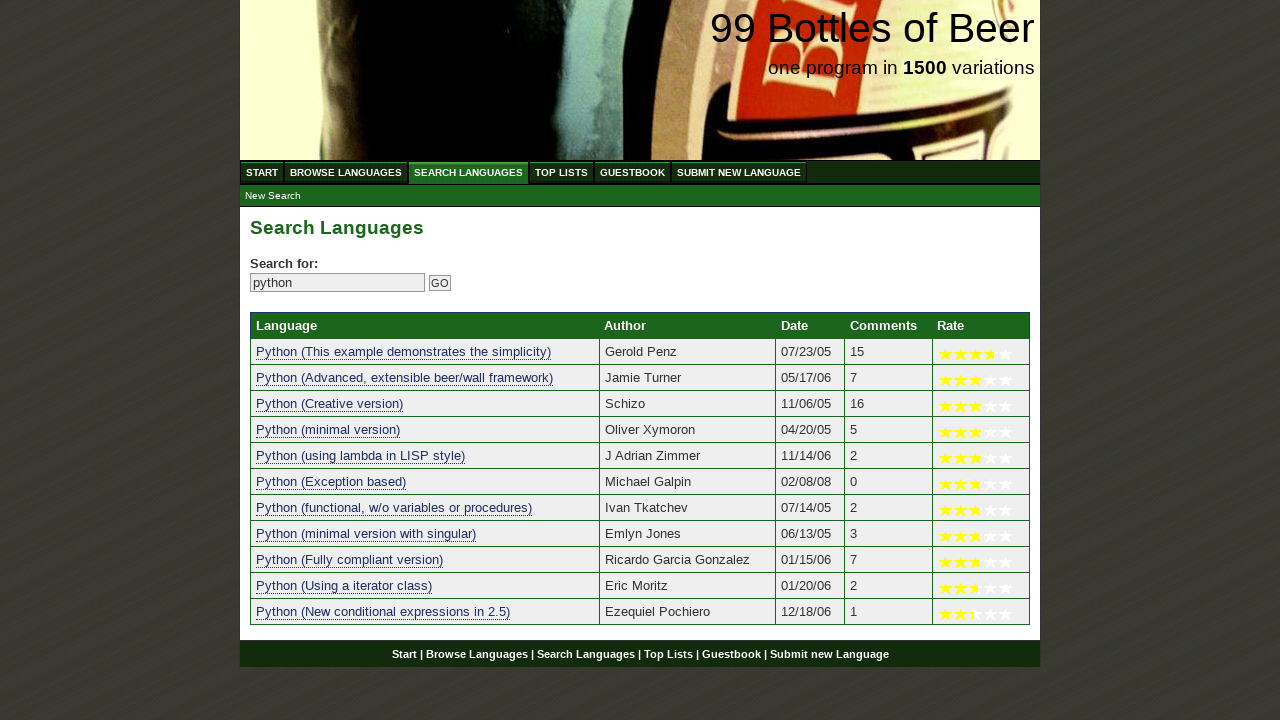

Search results loaded successfully
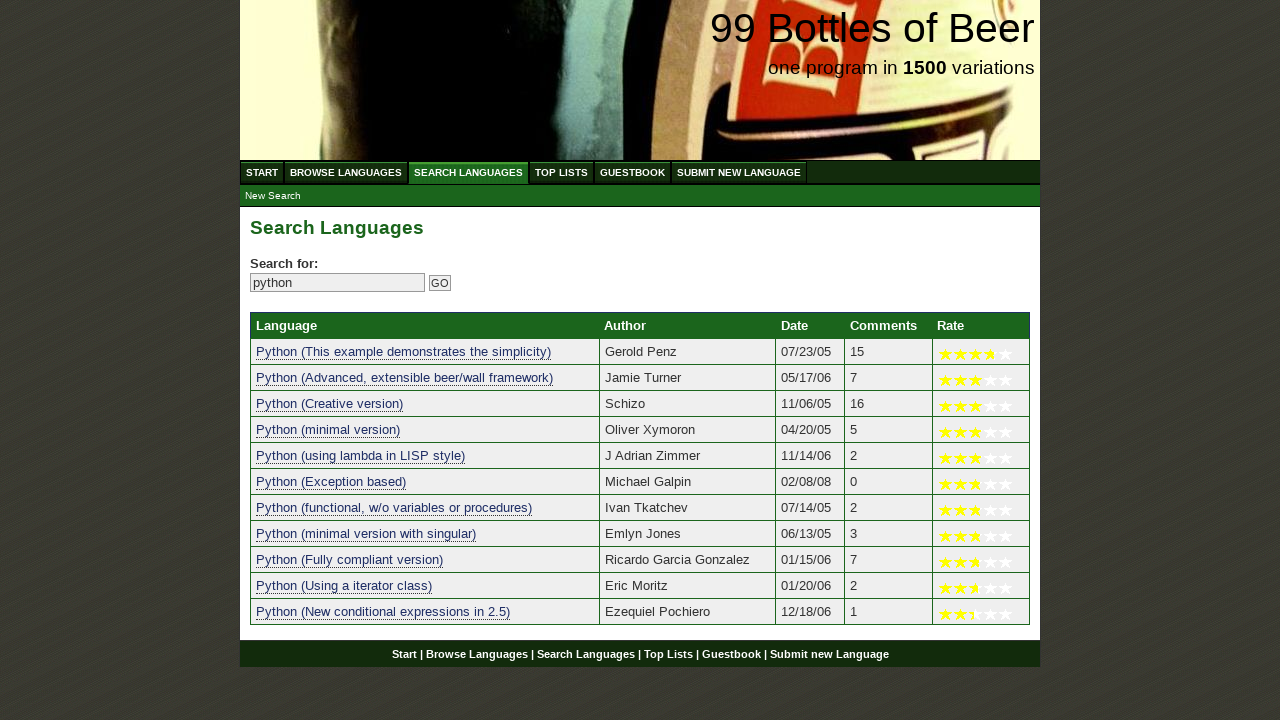

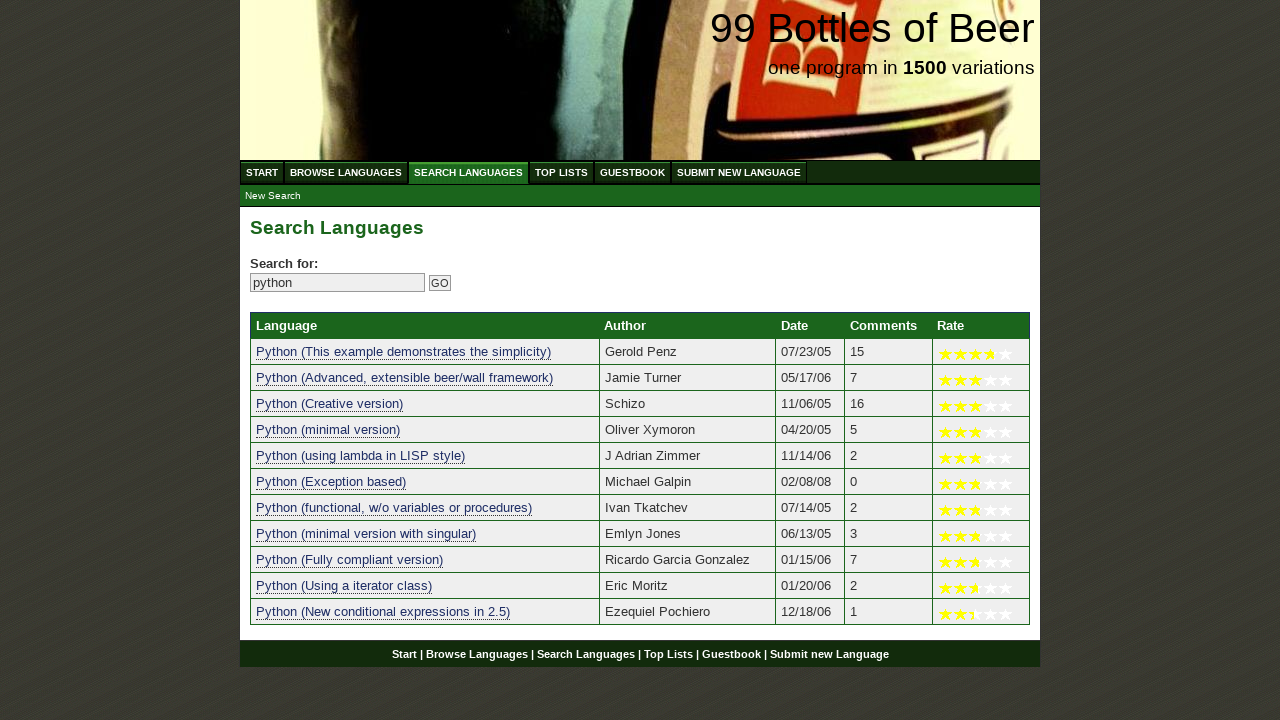